Tests opening and switching to a new window, verifying content, then closing it

Starting URL: https://demoqa.com/browser-windows

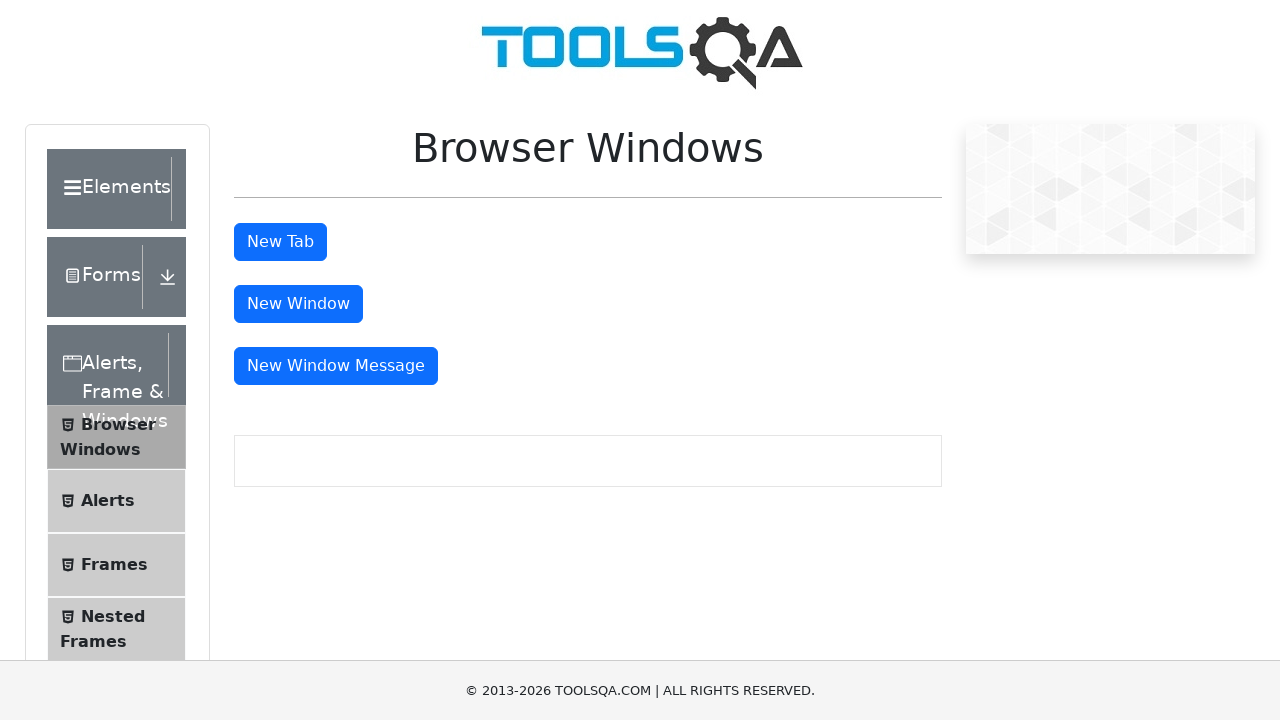

Clicked window button to open new window at (298, 304) on #windowButton
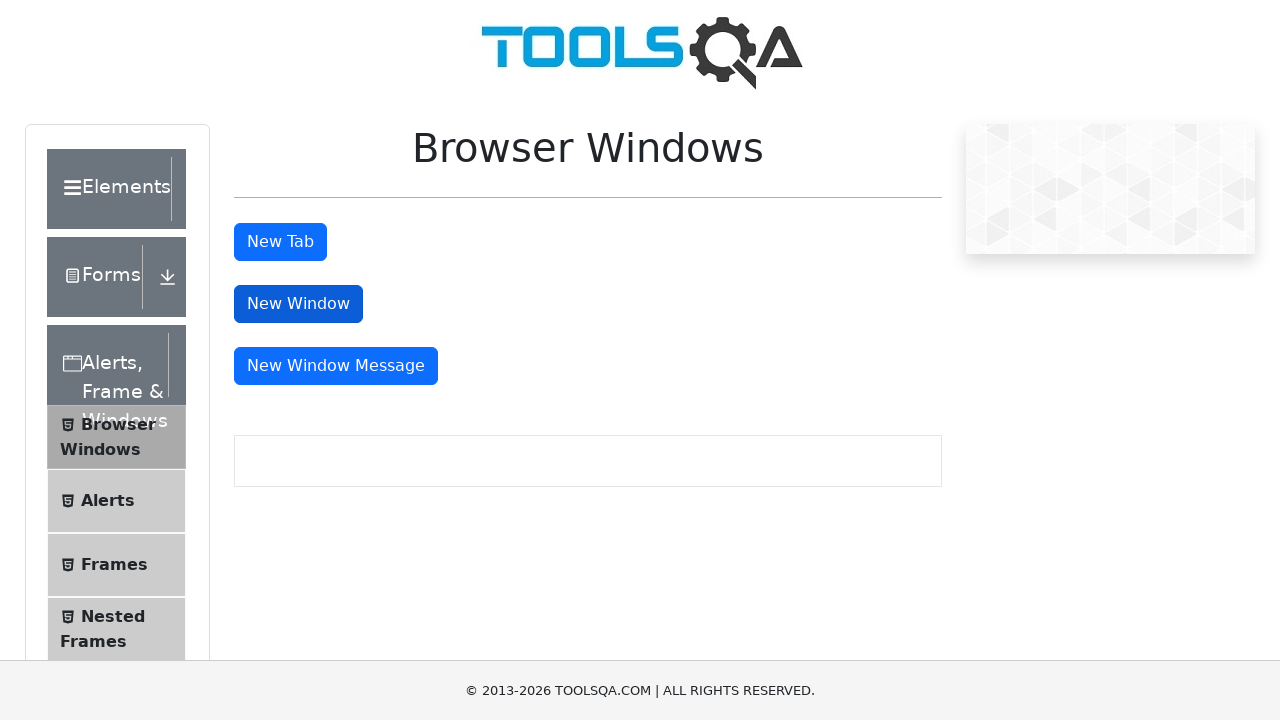

New window opened and popup reference obtained
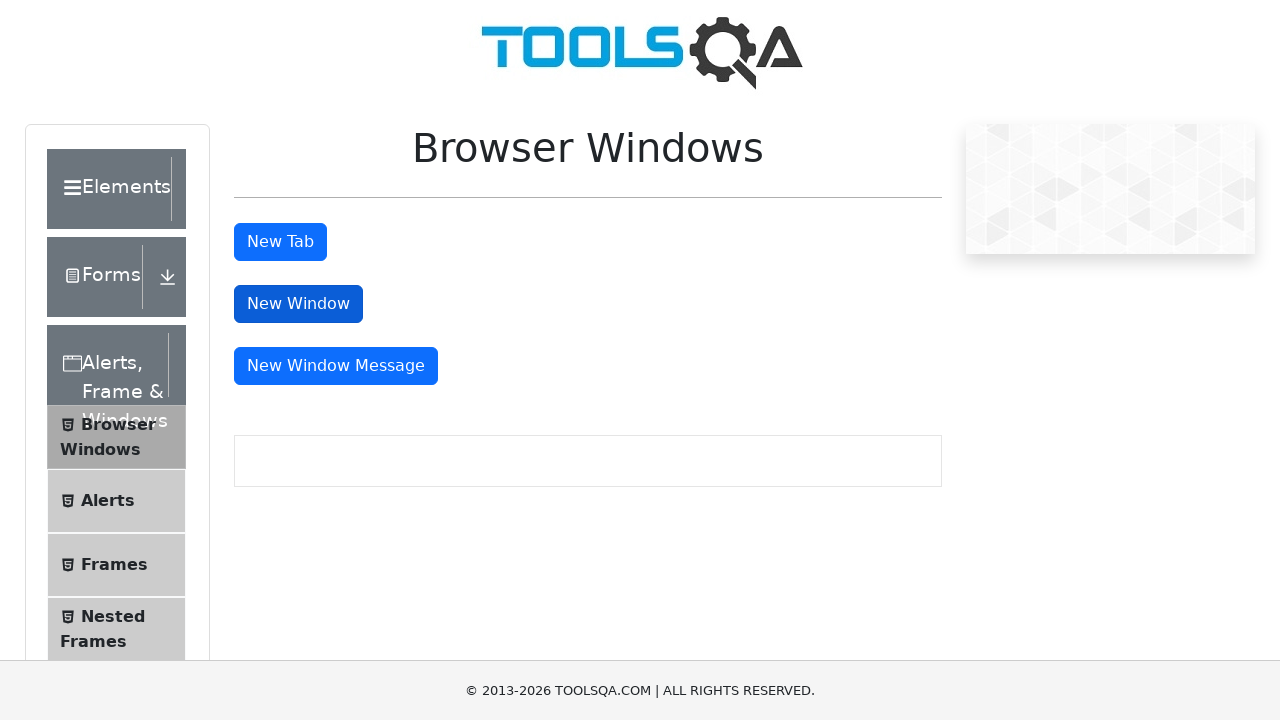

Sample heading element found in new window
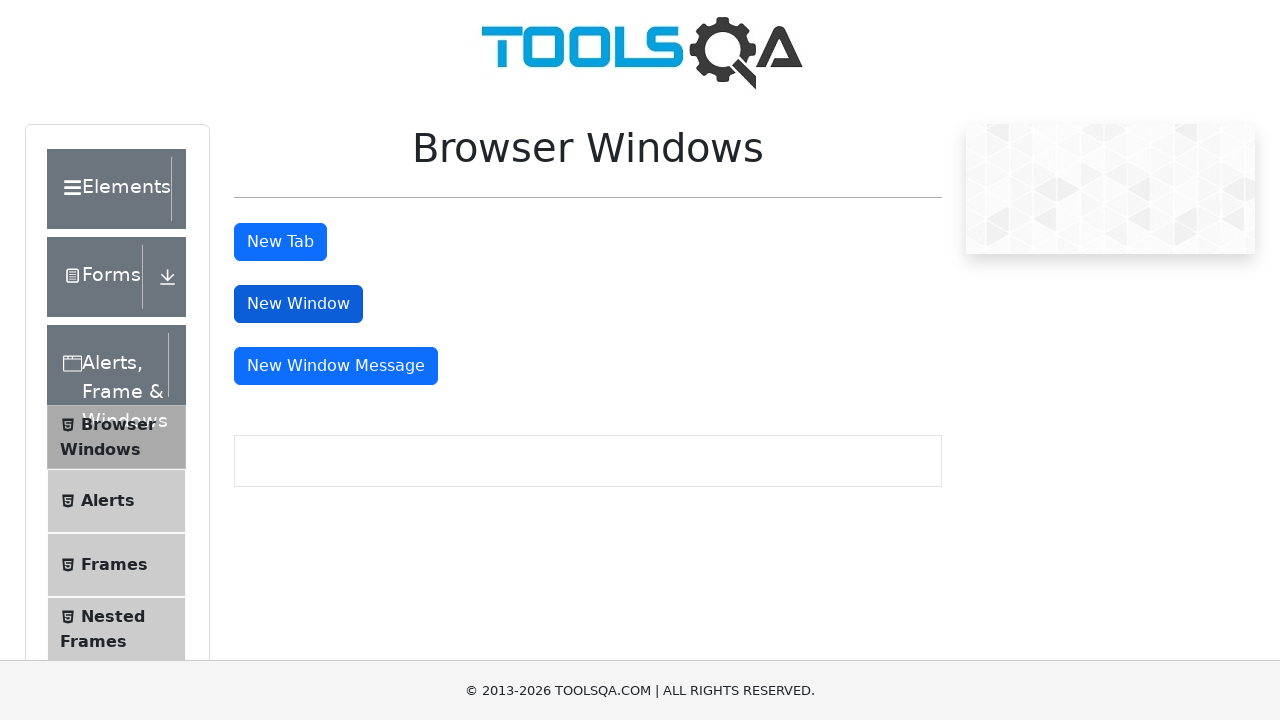

New window closed
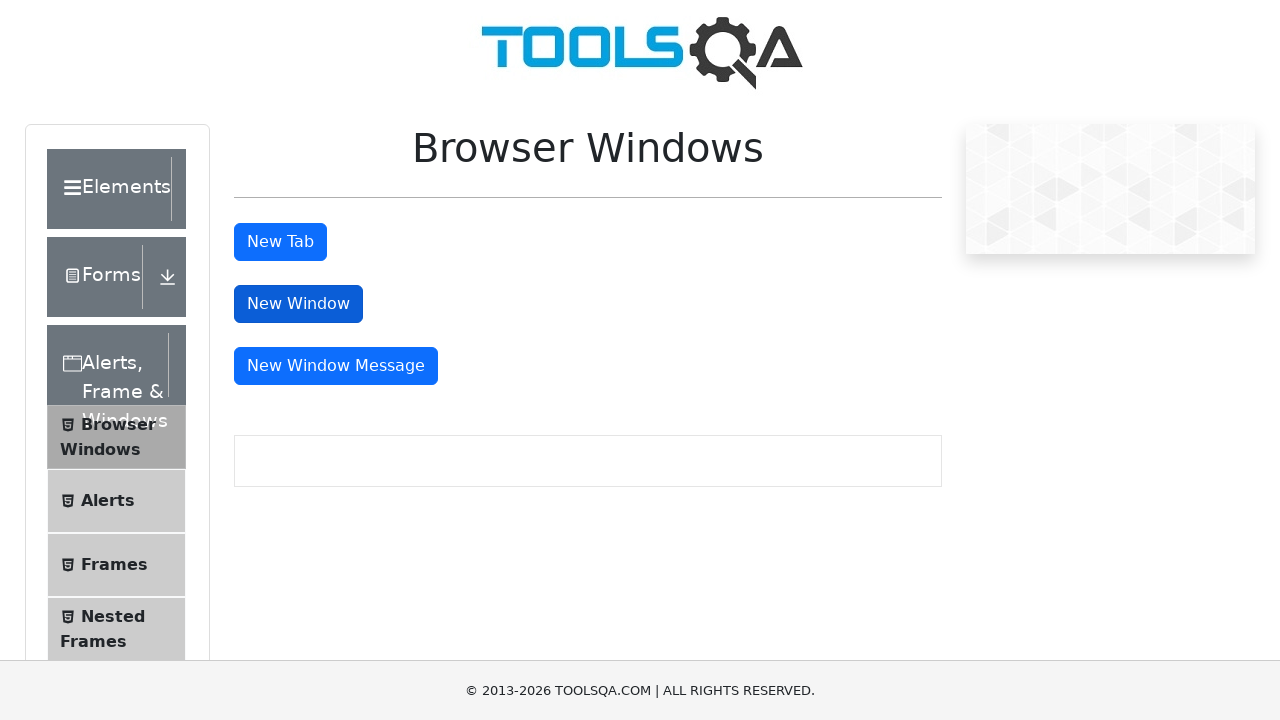

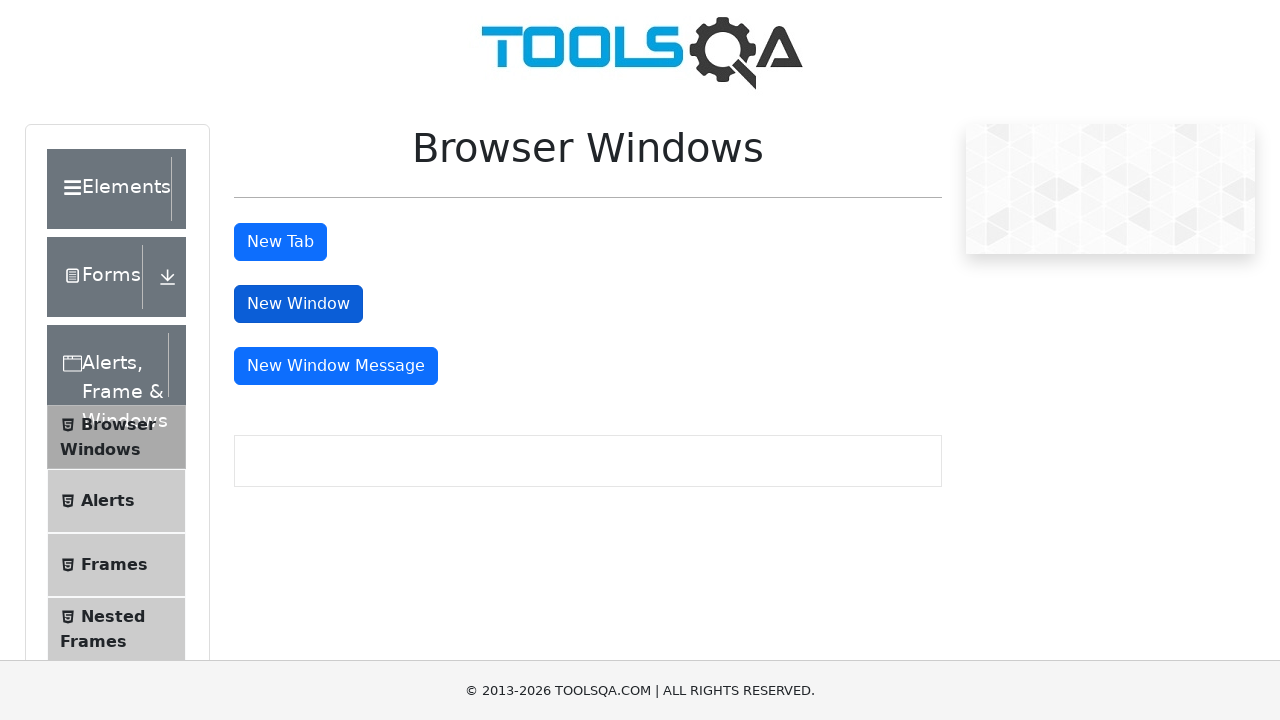